Tests A/B testing page by navigating to it, verifying the heading, then manipulating cookies to test opt-out functionality and verifying different page states

Starting URL: http://the-internet.herokuapp.com/

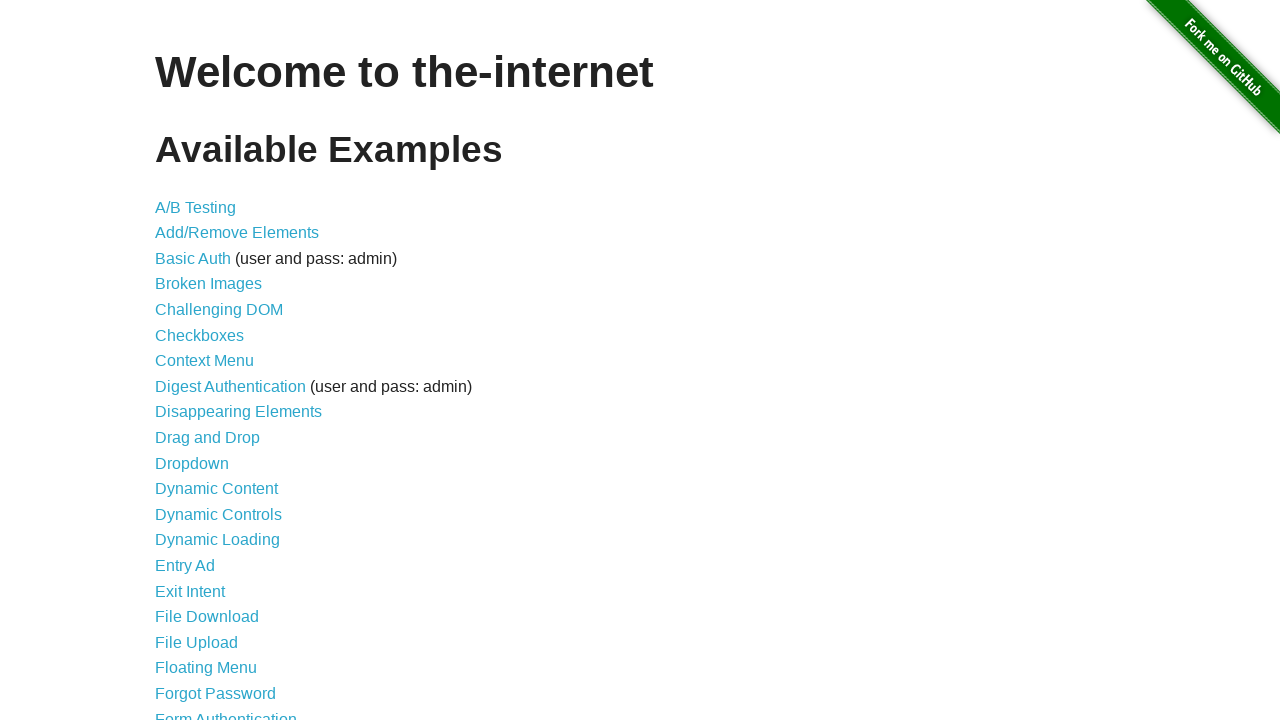

Clicked on A/B Testing link at (196, 207) on xpath=//*[@id='content']/ul/li[1]/a
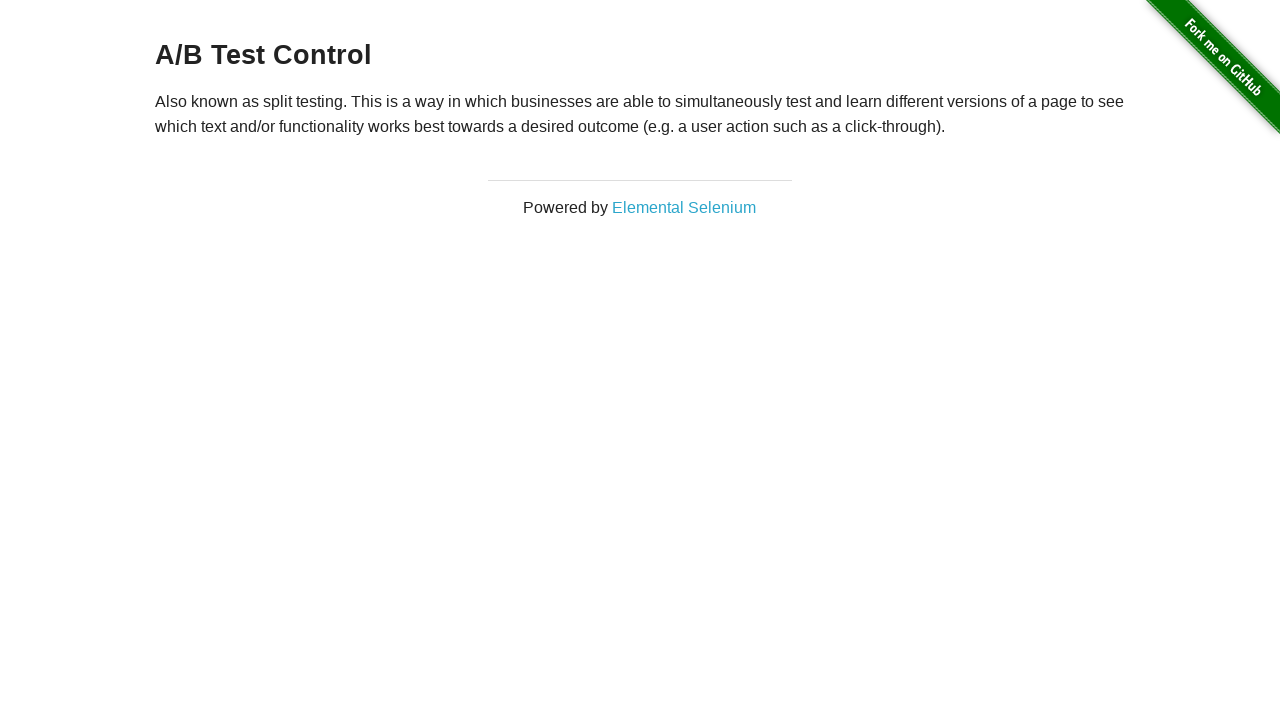

Waited for A/B Test heading to load
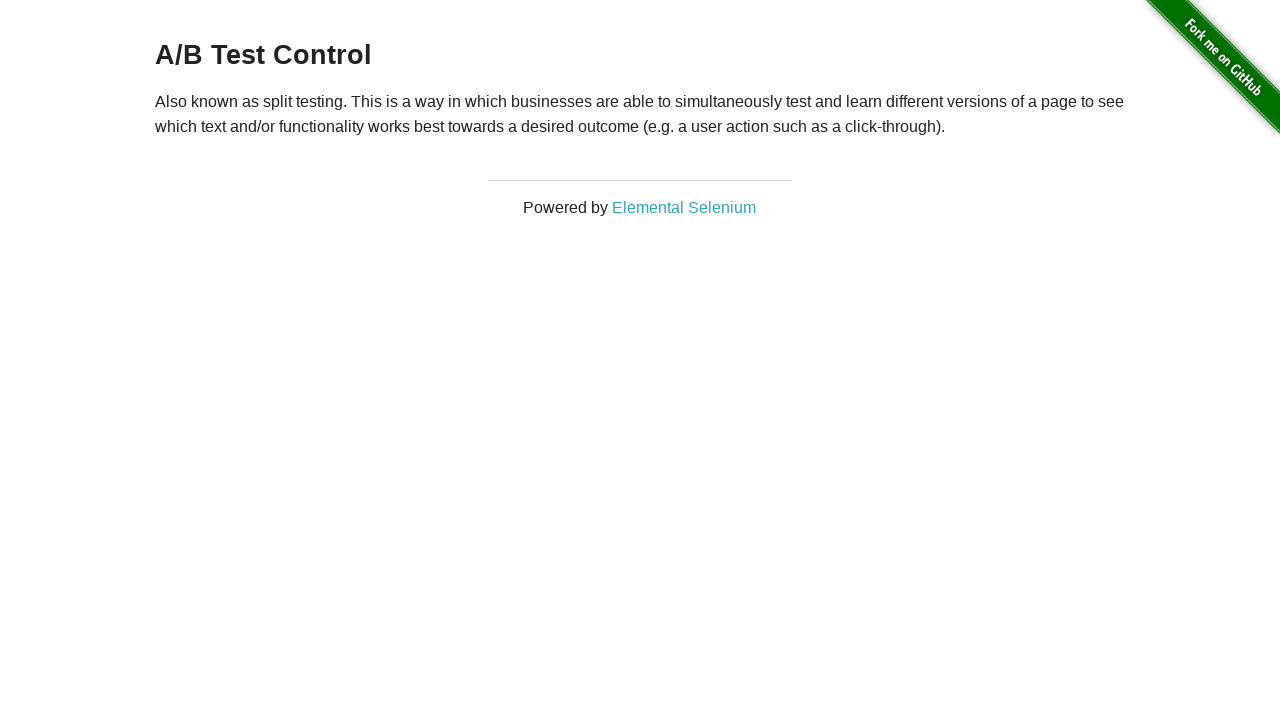

Verified 'A/B Test' heading is displayed
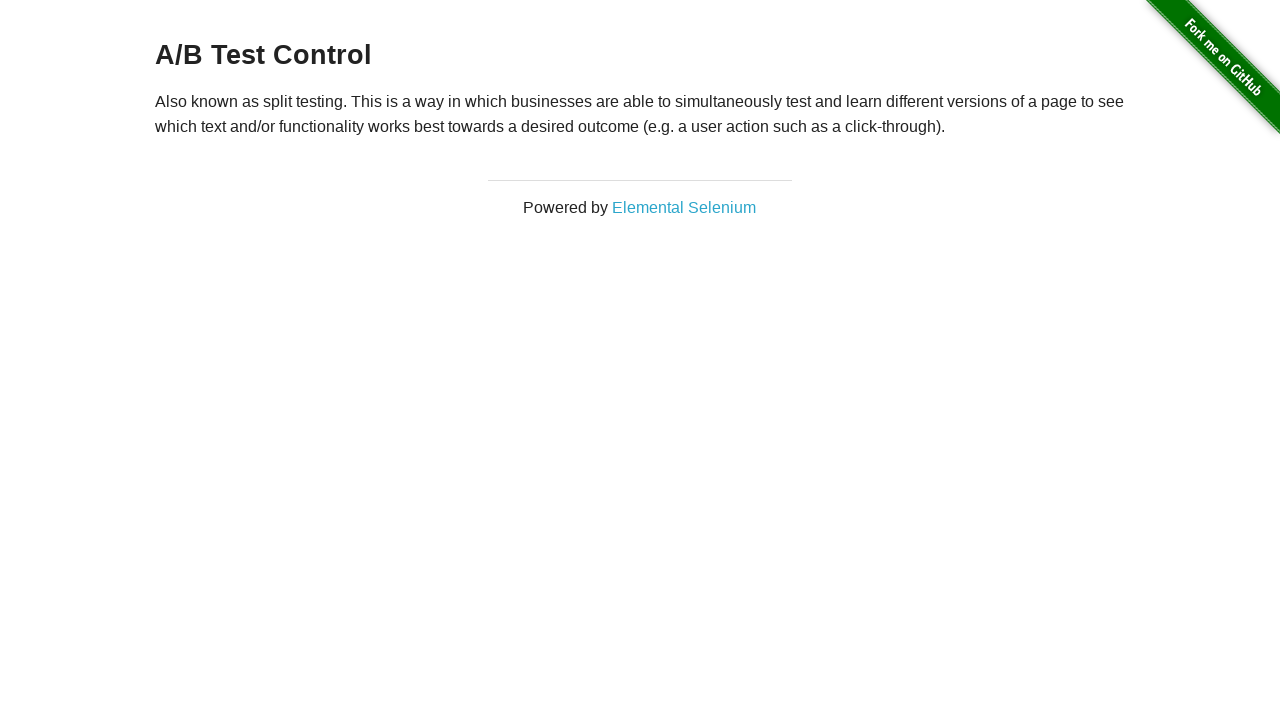

Navigated back to home page
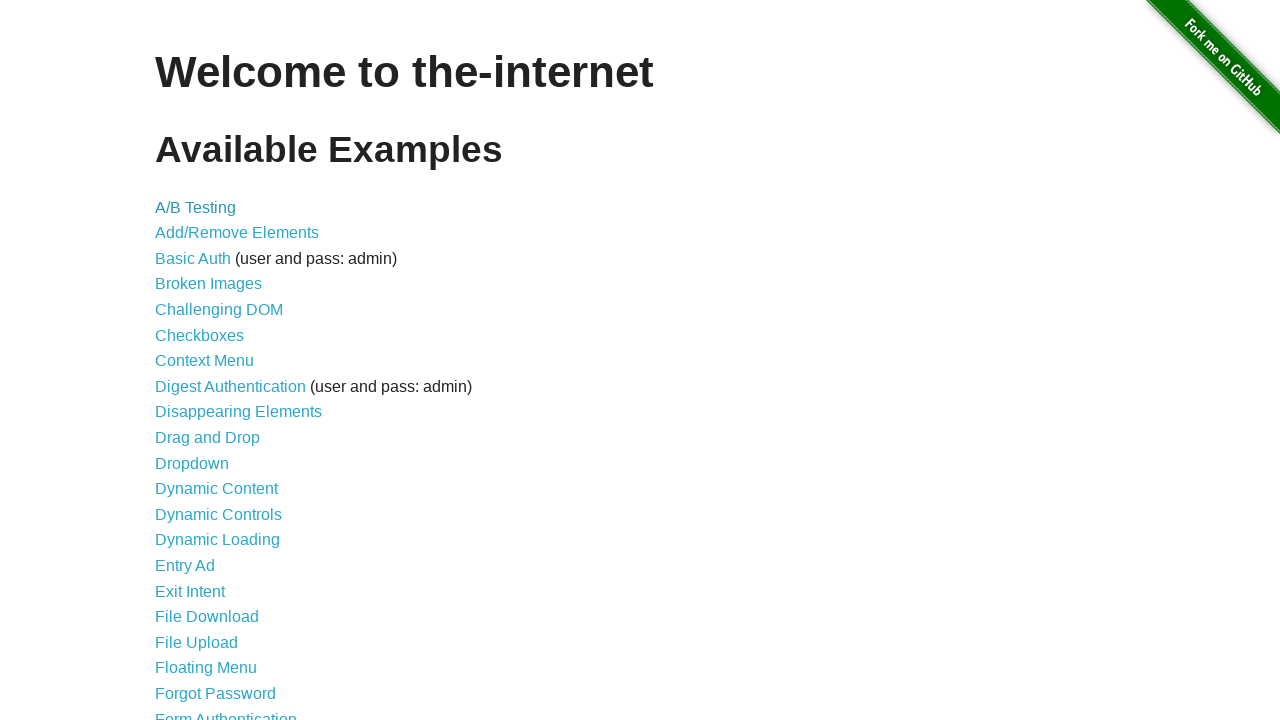

Added optimizelyOptOut cookie to opt out of A/B testing
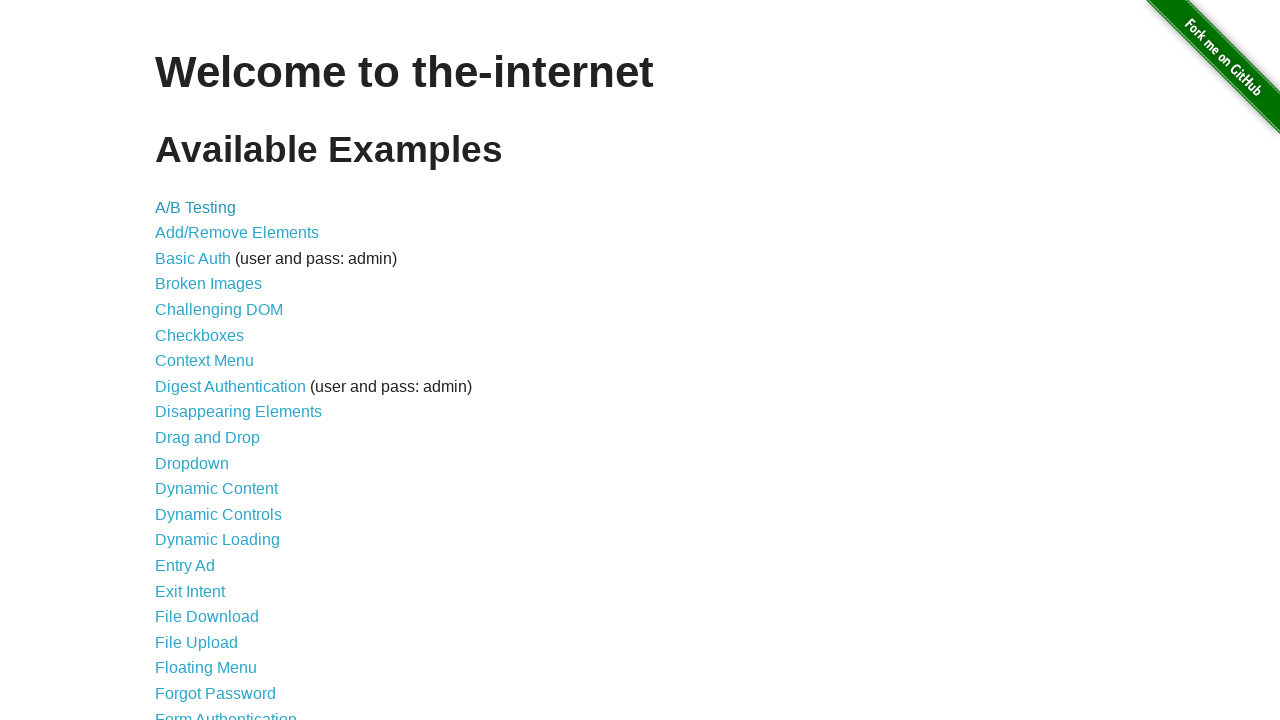

Clicked on A/B Testing link again after adding opt-out cookie at (196, 207) on xpath=//*[@id='content']/ul/li[1]/a
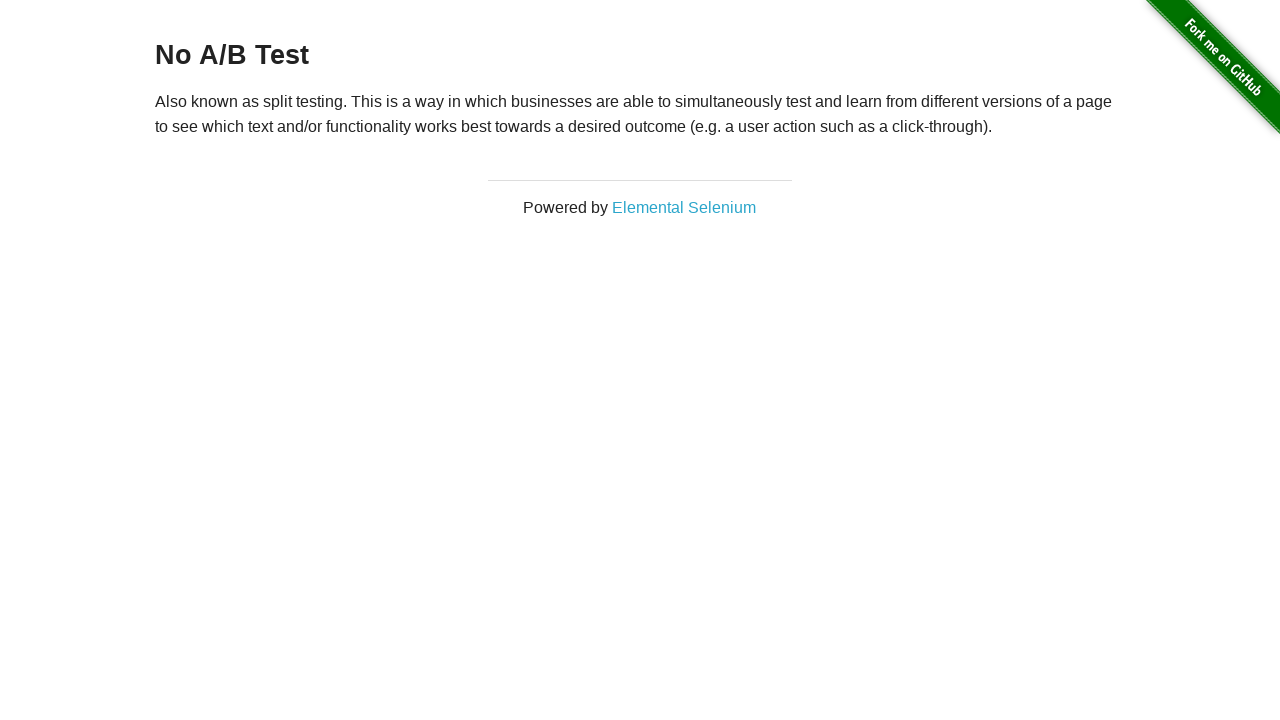

Waited for heading to load after opt-out cookie applied
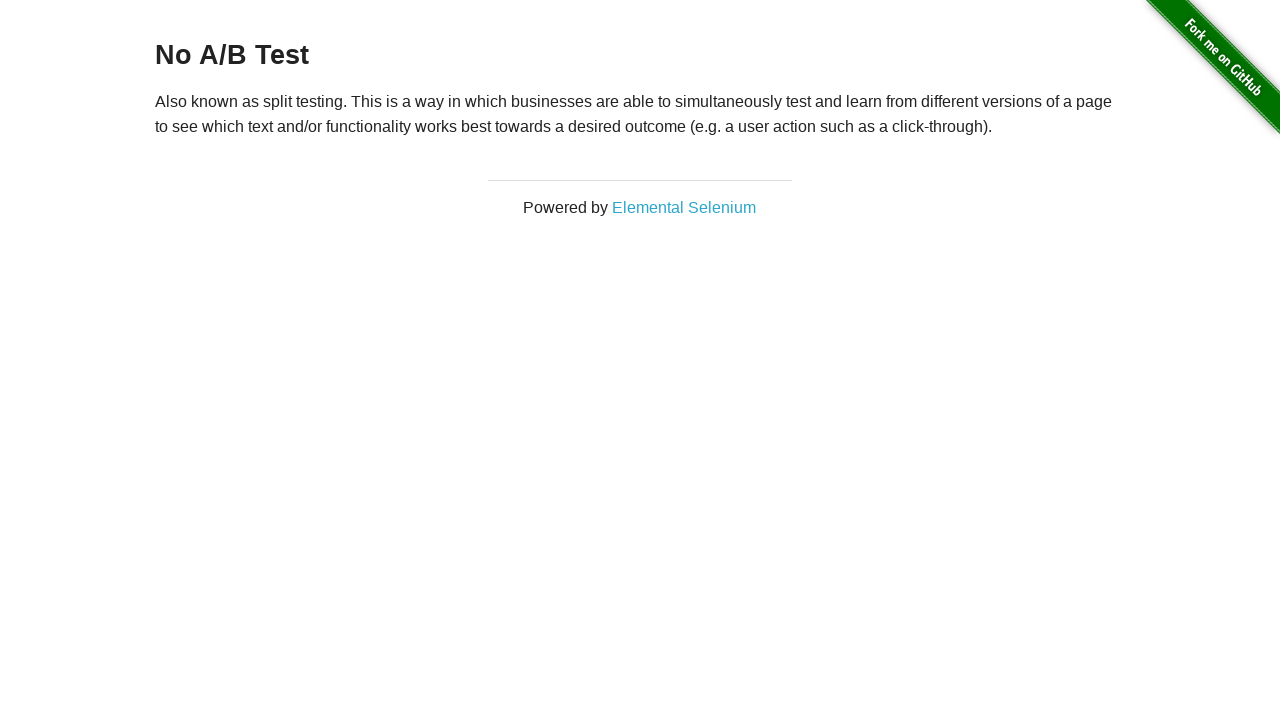

Cleared all cookies
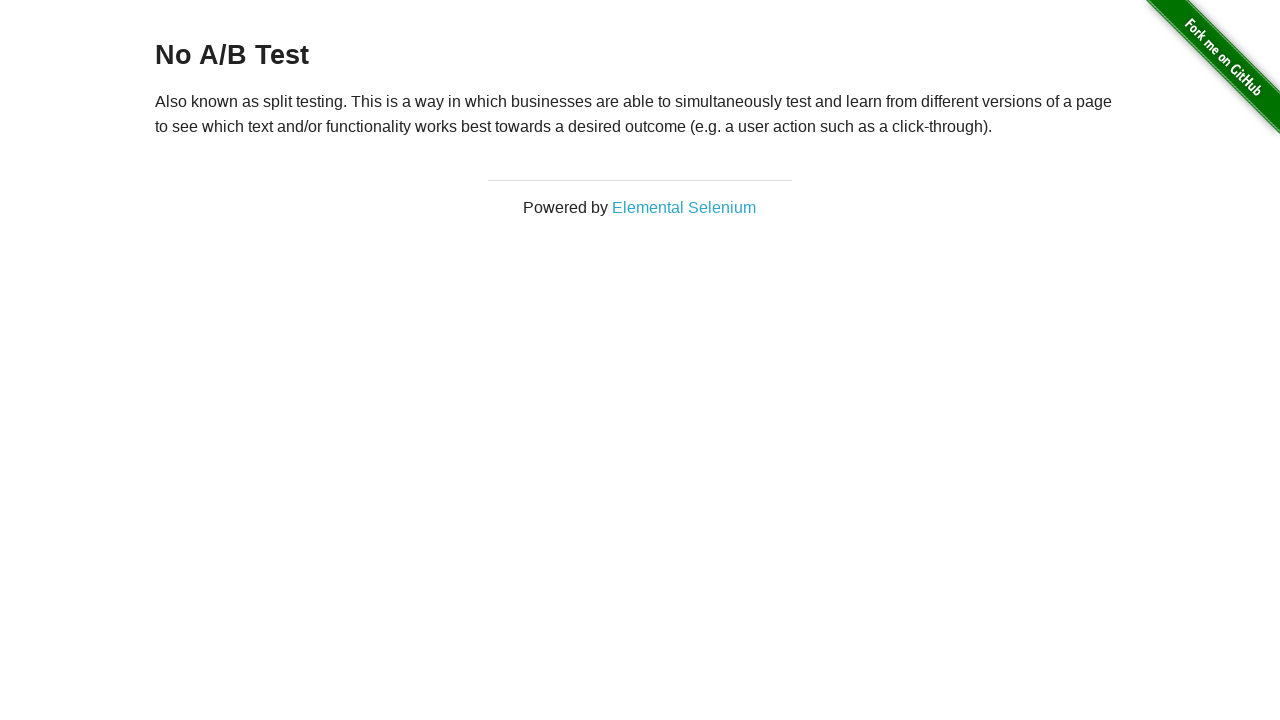

Navigated back to home page after clearing cookies
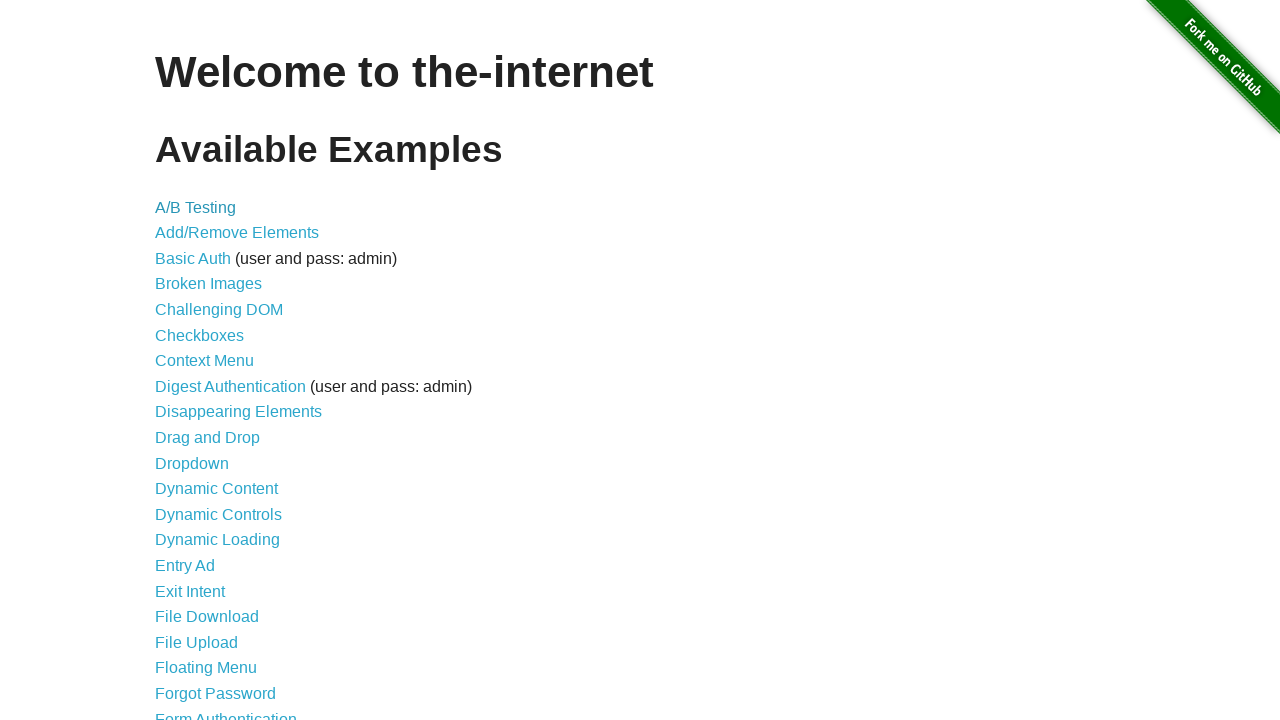

Clicked on A/B Testing link again after clearing cookies at (196, 207) on xpath=//*[@id='content']/ul/li[1]/a
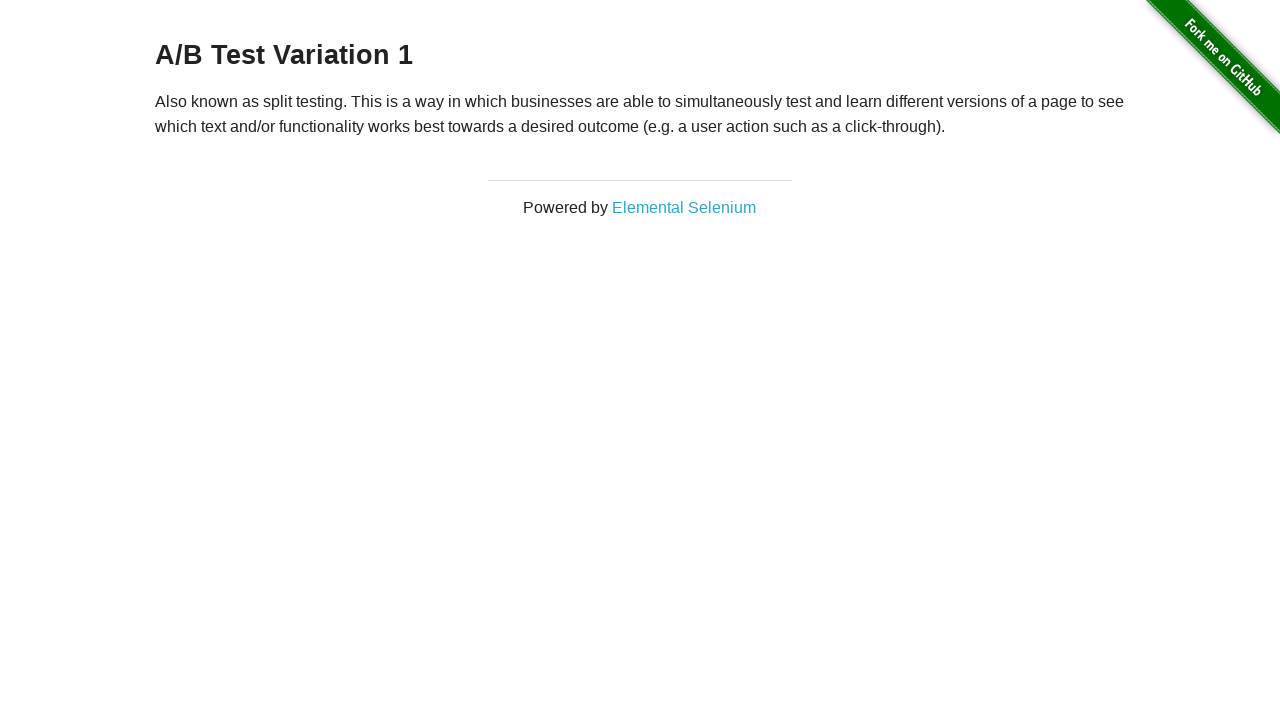

Verified 'A/B Test' heading is displayed again after cookies cleared
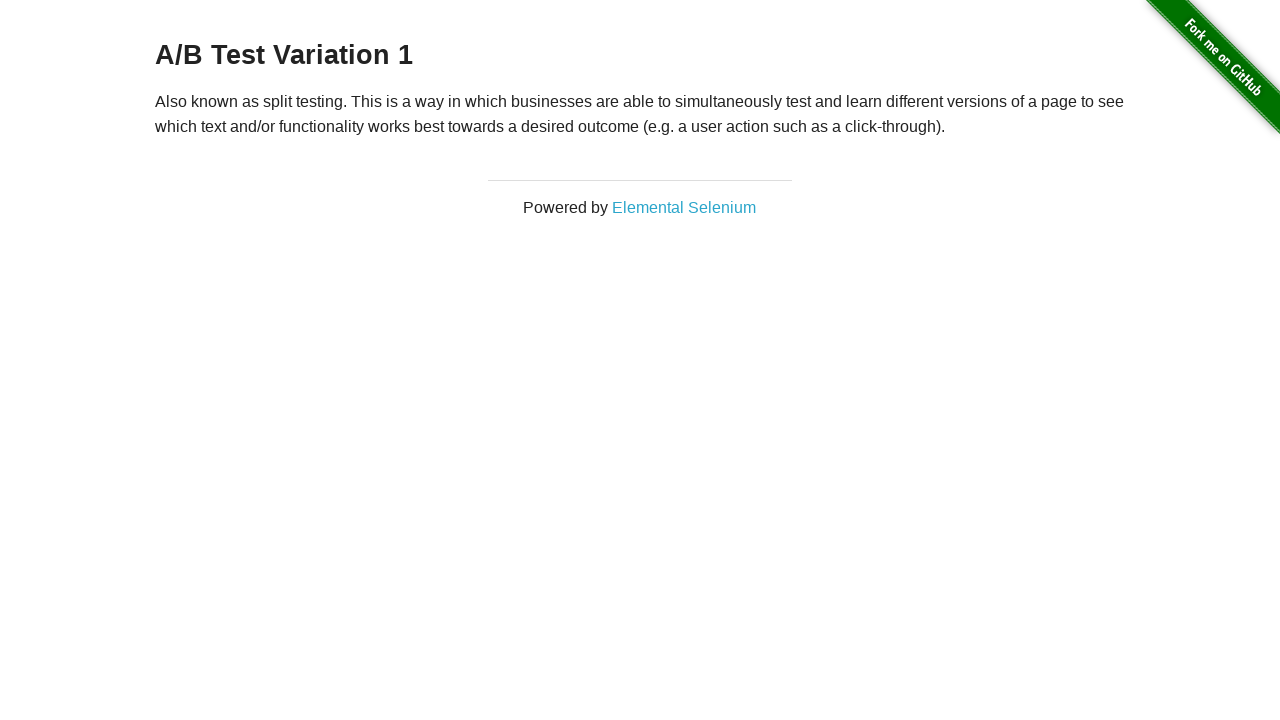

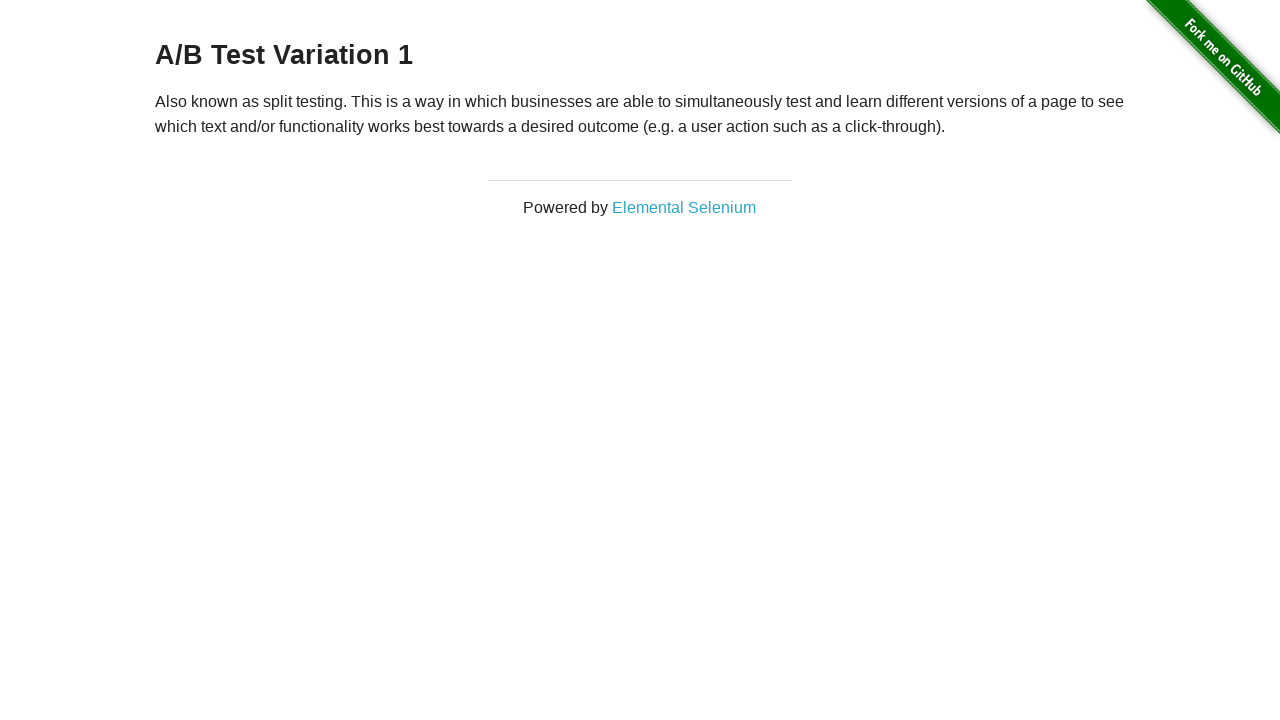